Tests a form with dynamic attributes by filling in full name, email, event date, and details fields using XPath selectors that handle dynamic IDs, then submits the form and verifies a success message appears.

Starting URL: https://training-support.net/webelements/dynamic-attributes

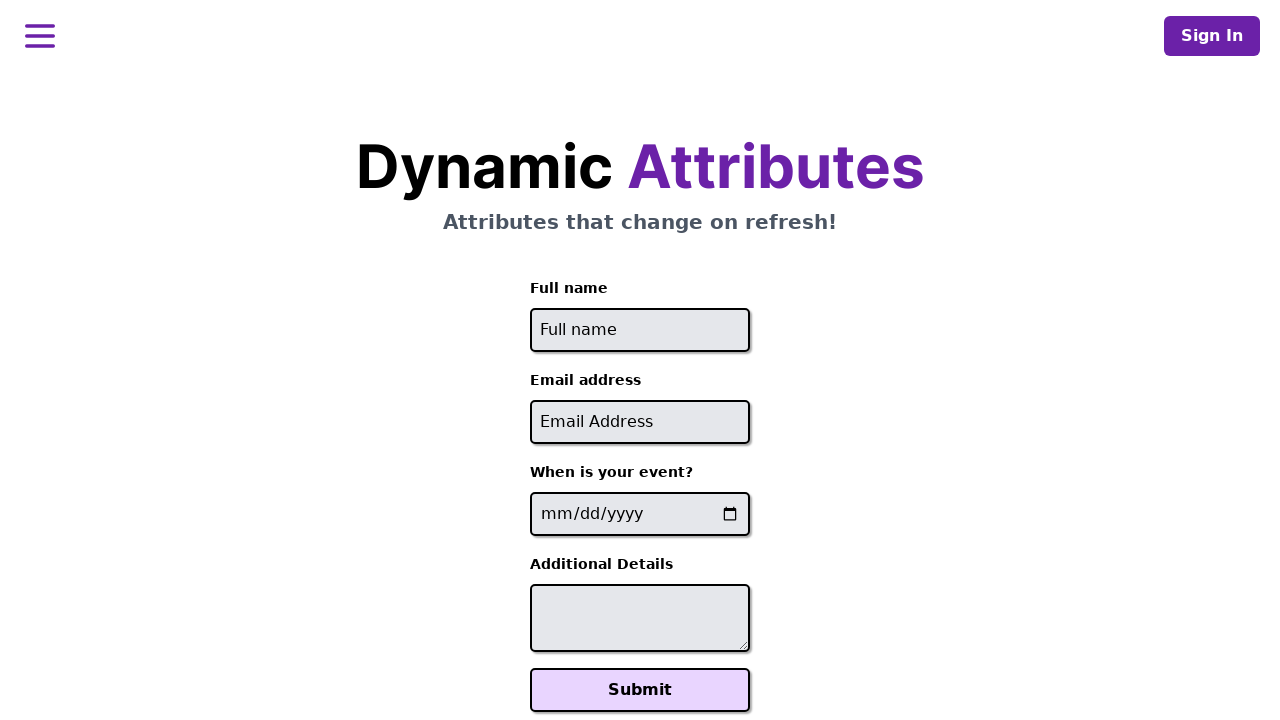

Navigated to dynamic attributes test page
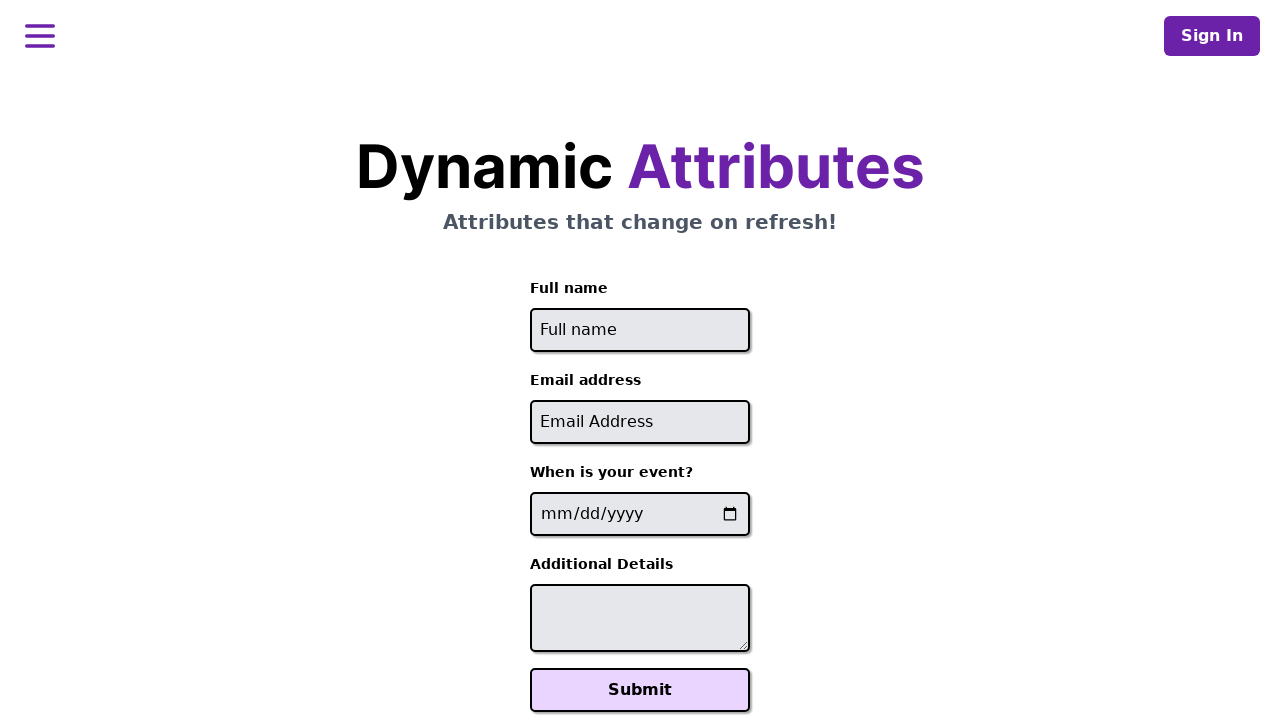

Filled full name field with 'Raiden Shogun' on xpath=//input[starts-with(@id, 'full-name')]
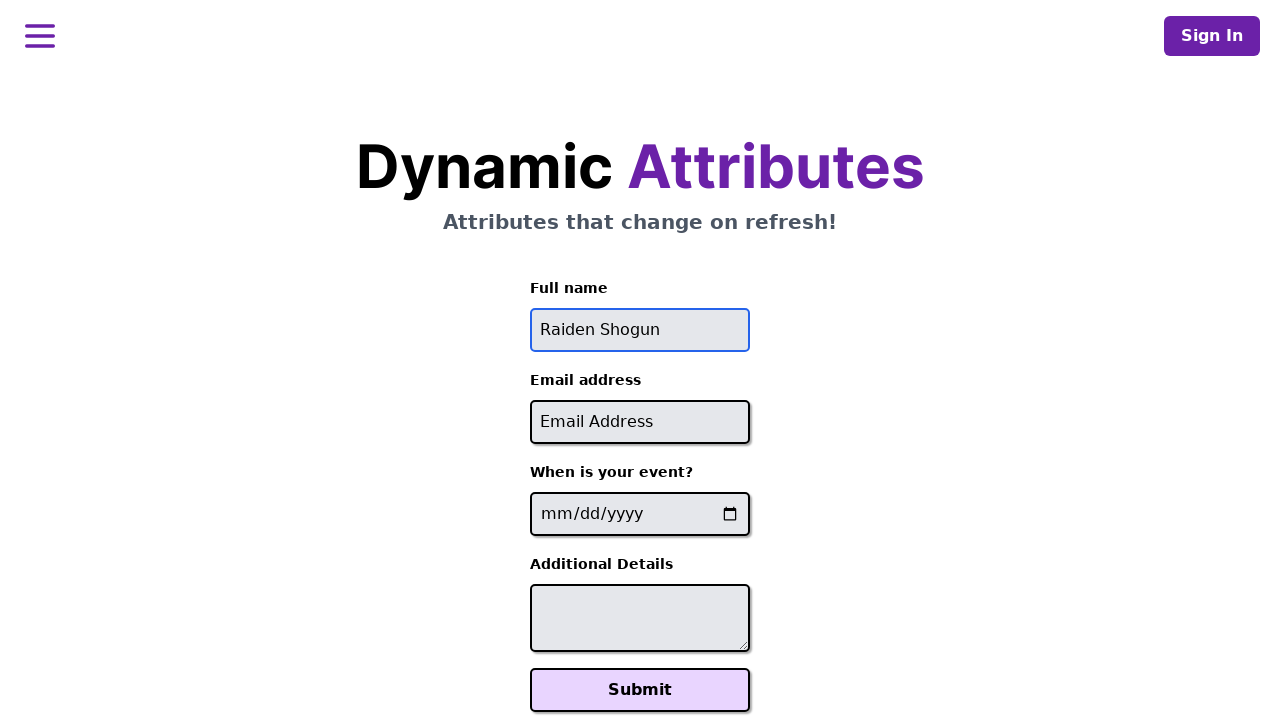

Filled email field with 'raiden@electromail.com' on xpath=//input[contains(@id, '-email')]
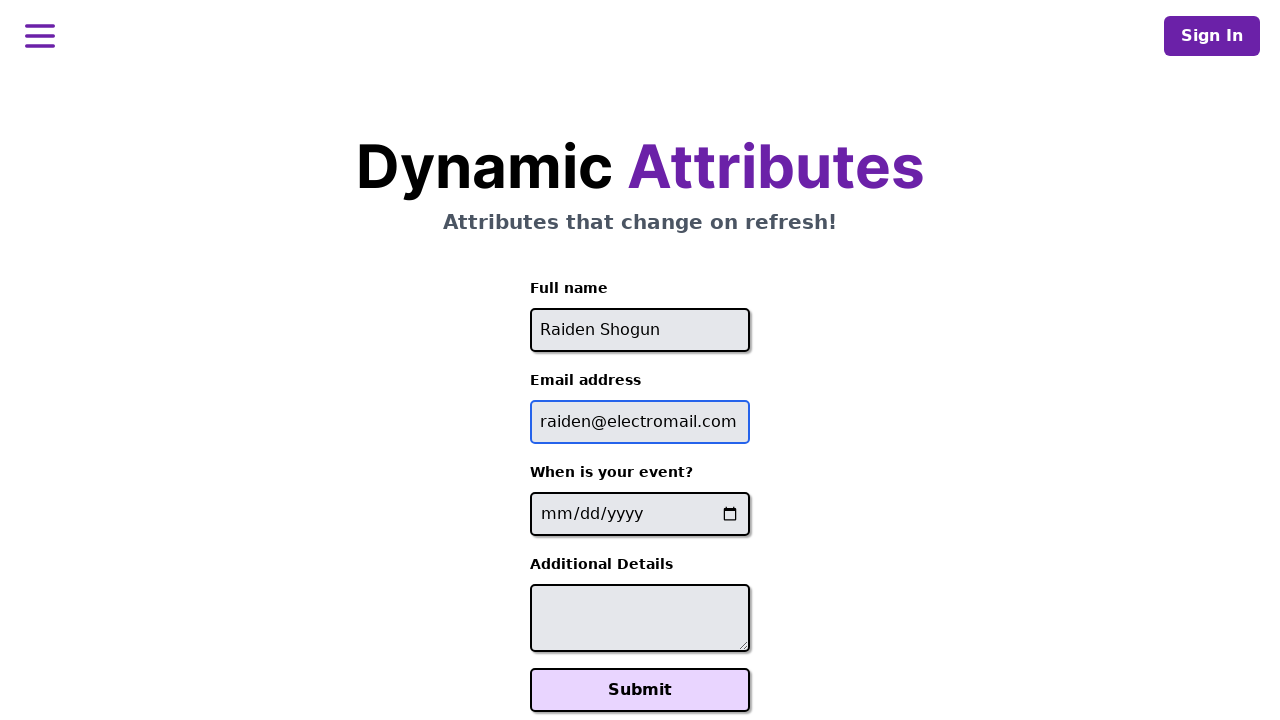

Filled event date field with '2025-06-26' on xpath=//input[contains(@name, '-event-date-')]
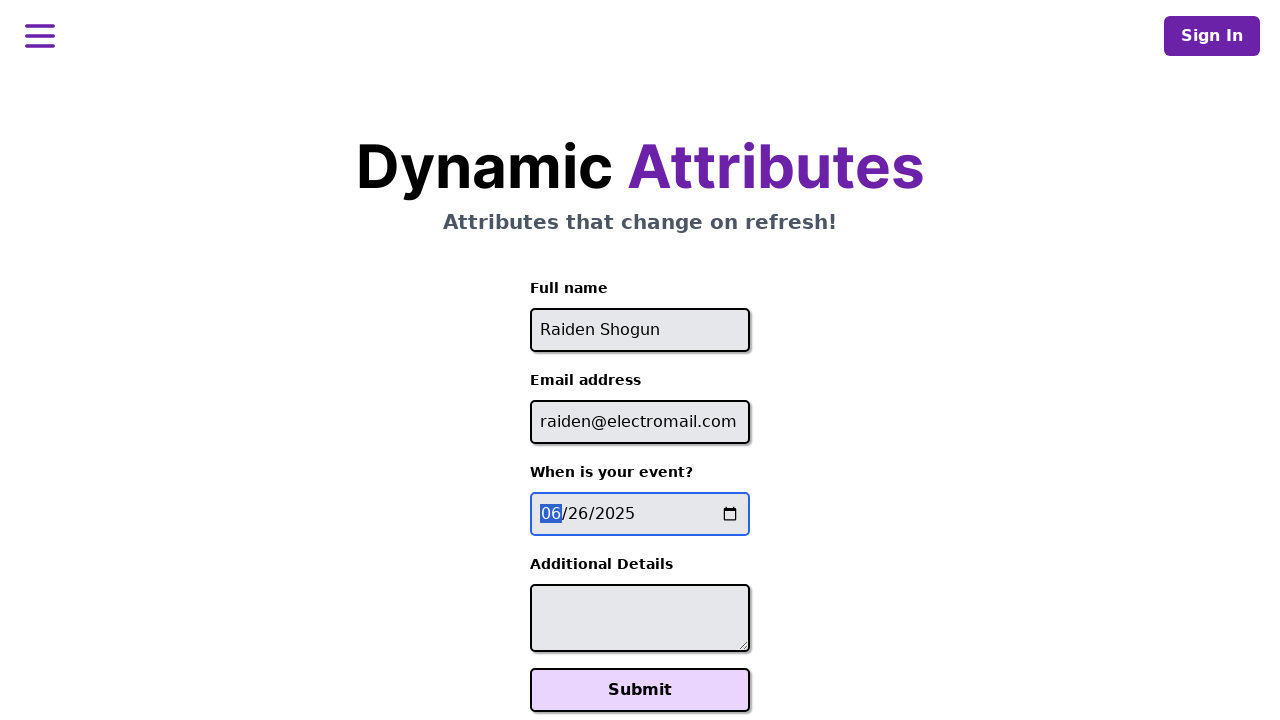

Filled additional details field with 'It will be electric!' on xpath=//textarea[contains(@id, '-additional-details-')]
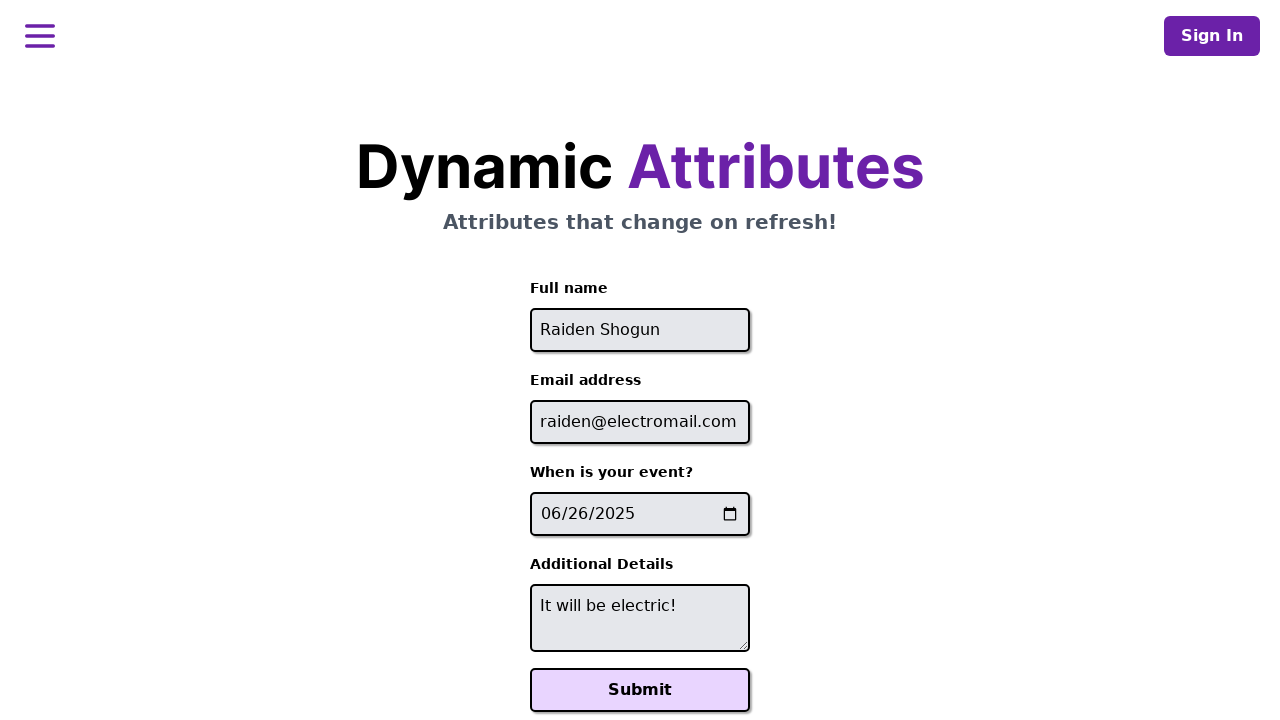

Clicked Submit button at (640, 690) on xpath=//button[text()='Submit']
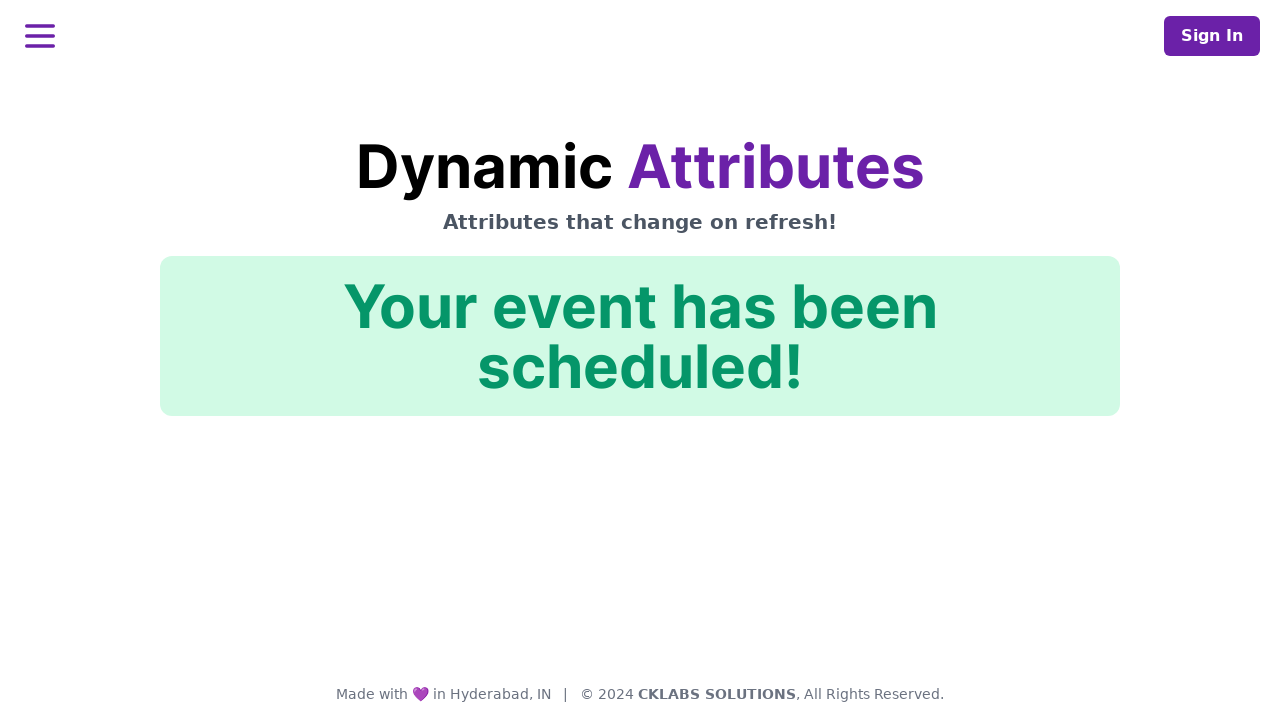

Success confirmation message appeared
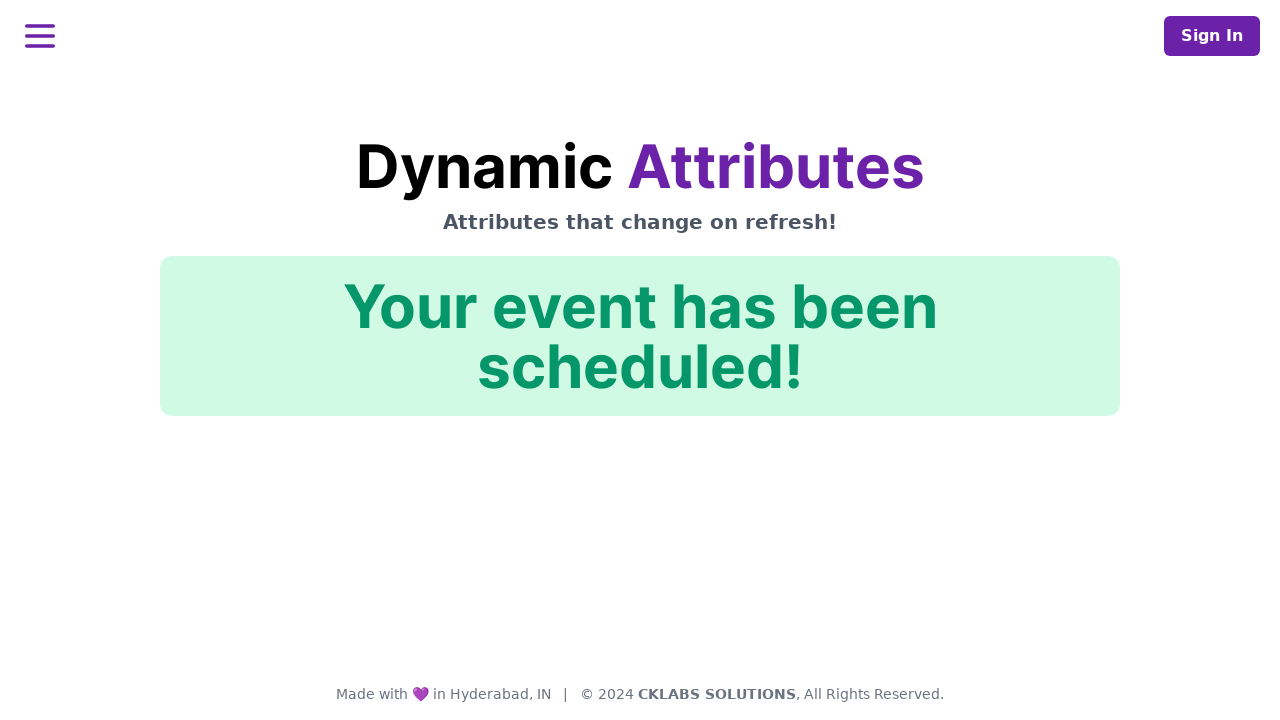

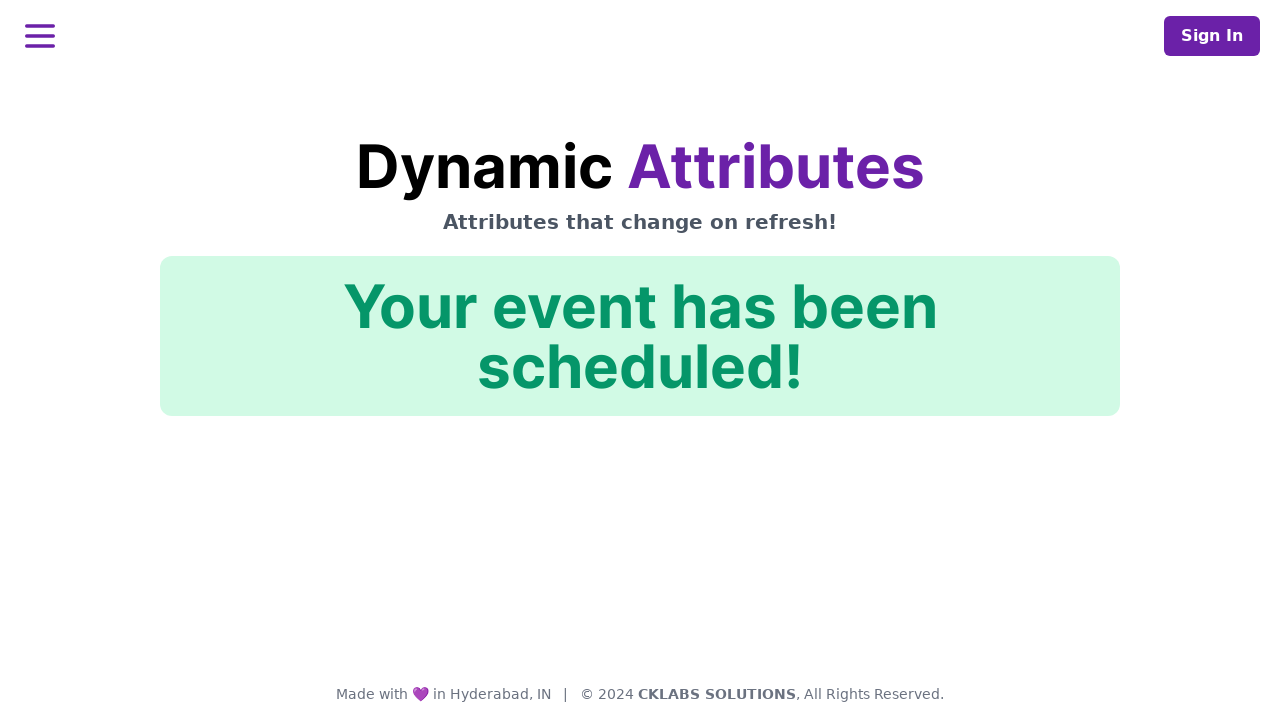